Tests creating a paste on Pastebin by filling in the text content and selecting an expiration option from a dropdown.

Starting URL: https://pastebin.com/

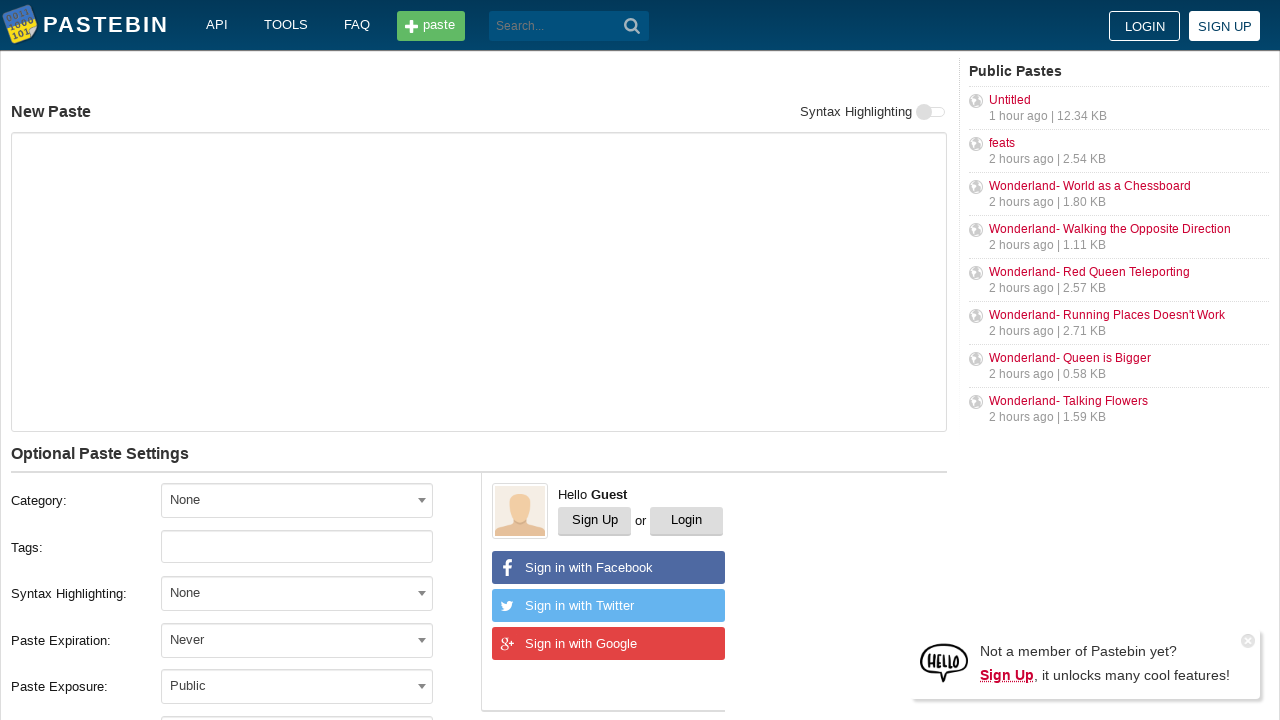

Filled paste text area with 'Hello from WebDriver' on #postform-text
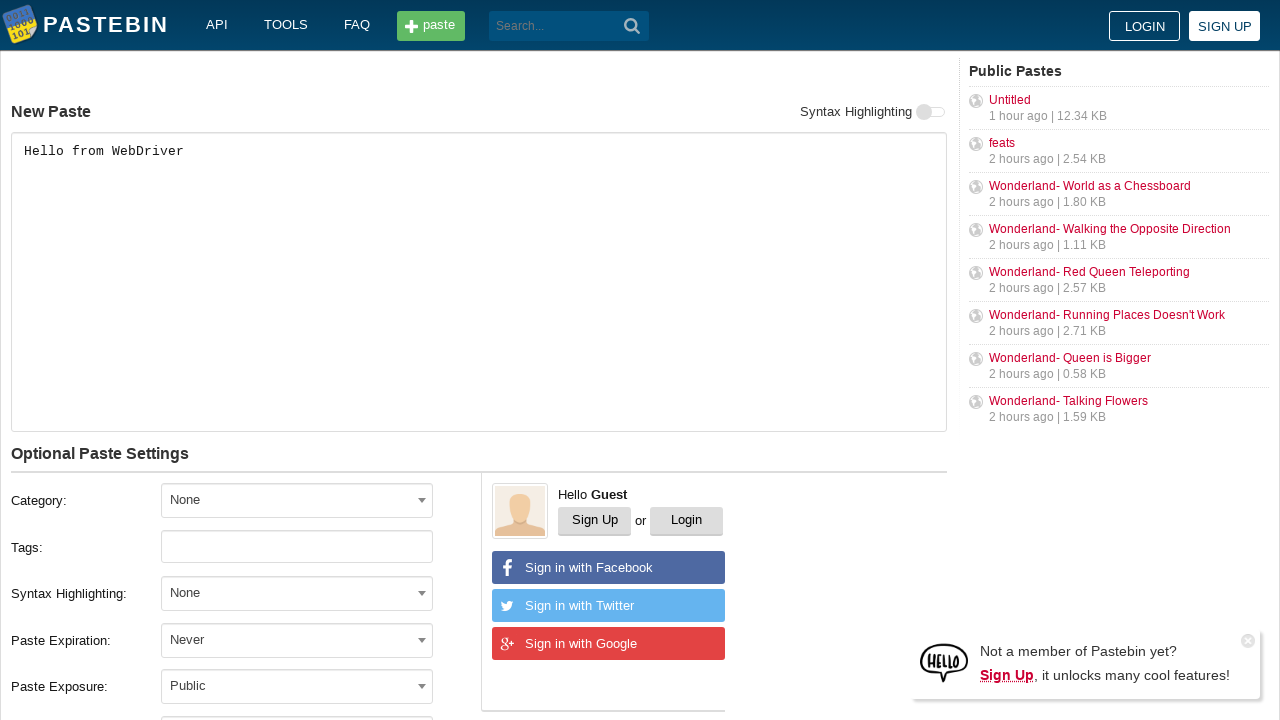

Clicked expiration dropdown to open it at (297, 640) on #select2-postform-expiration-container
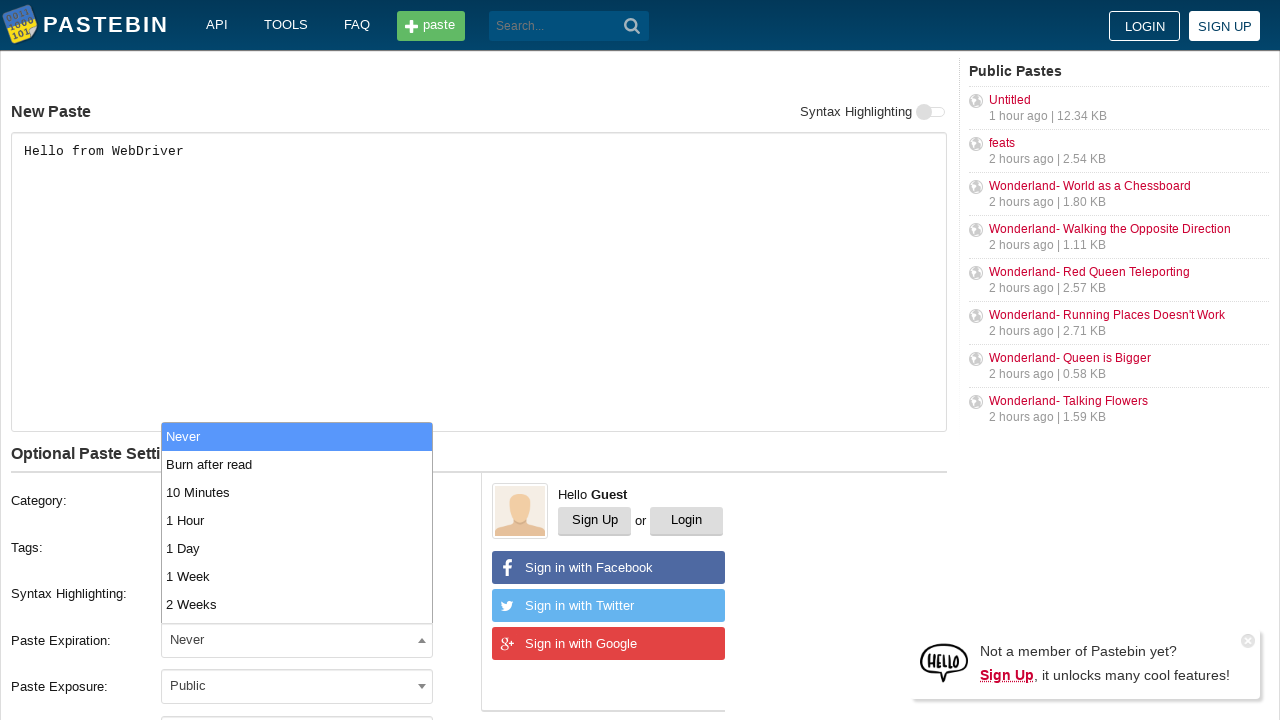

Selected 10 Minutes expiration option from dropdown at (297, 492) on li[id*='postform-expiration-result'][id*='10M']
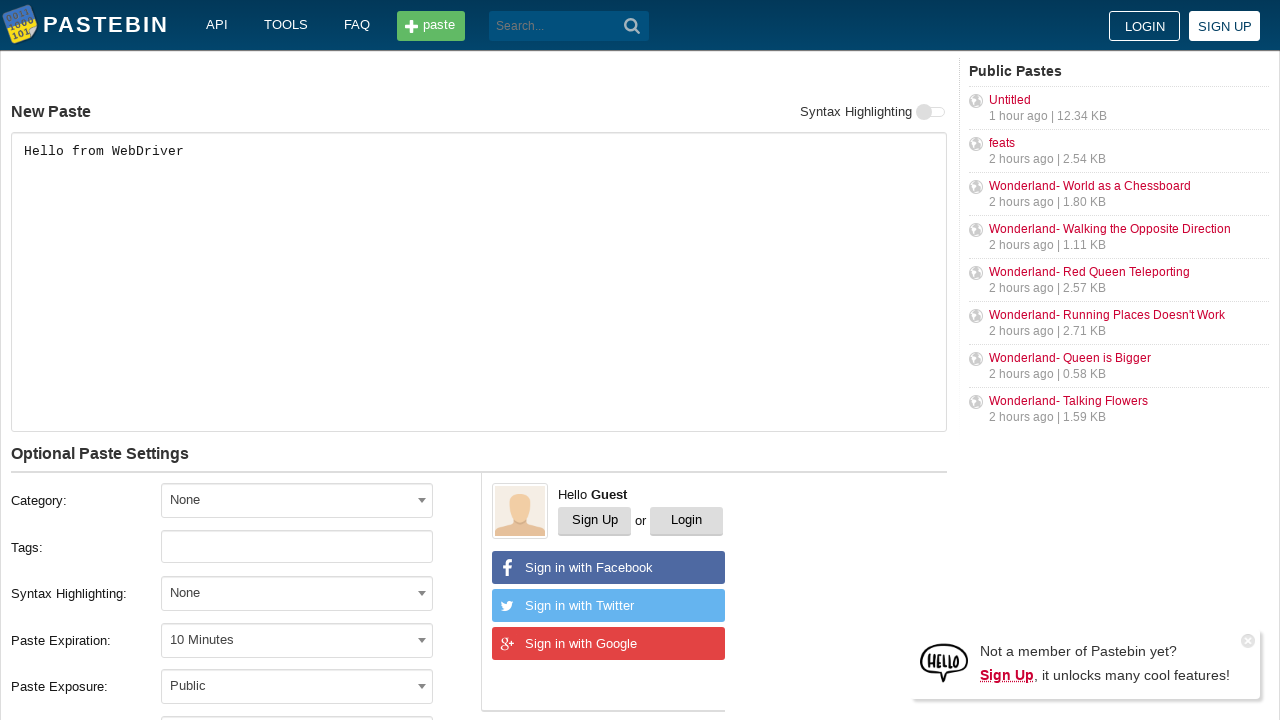

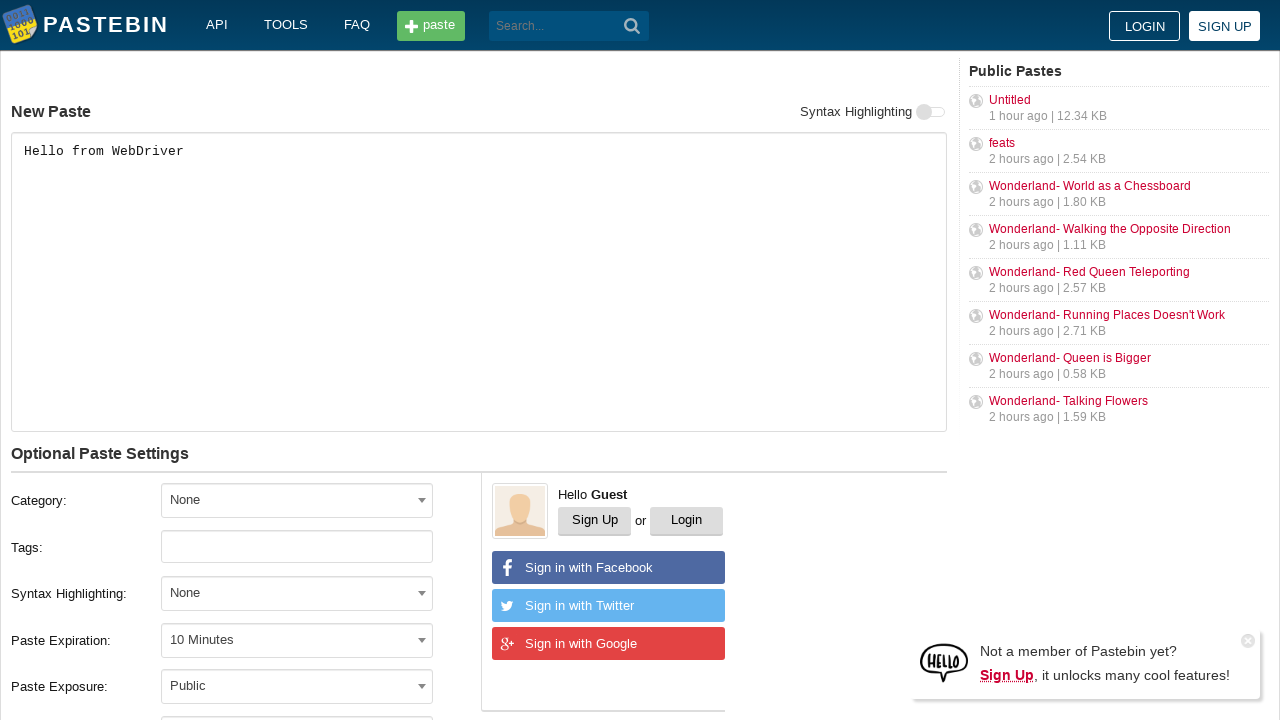